Tests infinite scroll functionality by clicking on the infinite scroll example link, performing multiple scroll actions, and verifying the page header text

Starting URL: http://the-internet.herokuapp.com/

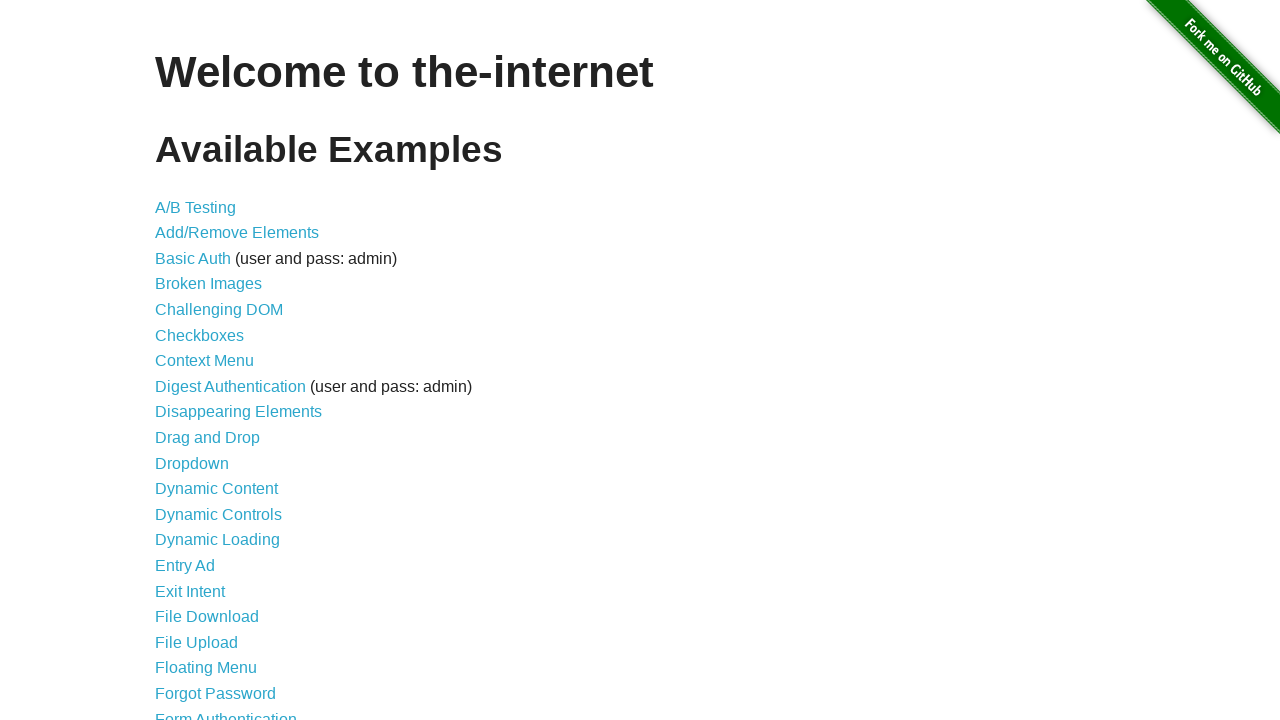

Clicked on the Infinite Scroll example link (26th item) at (201, 360) on xpath=//*[@id='content']/ul/li[26]/a
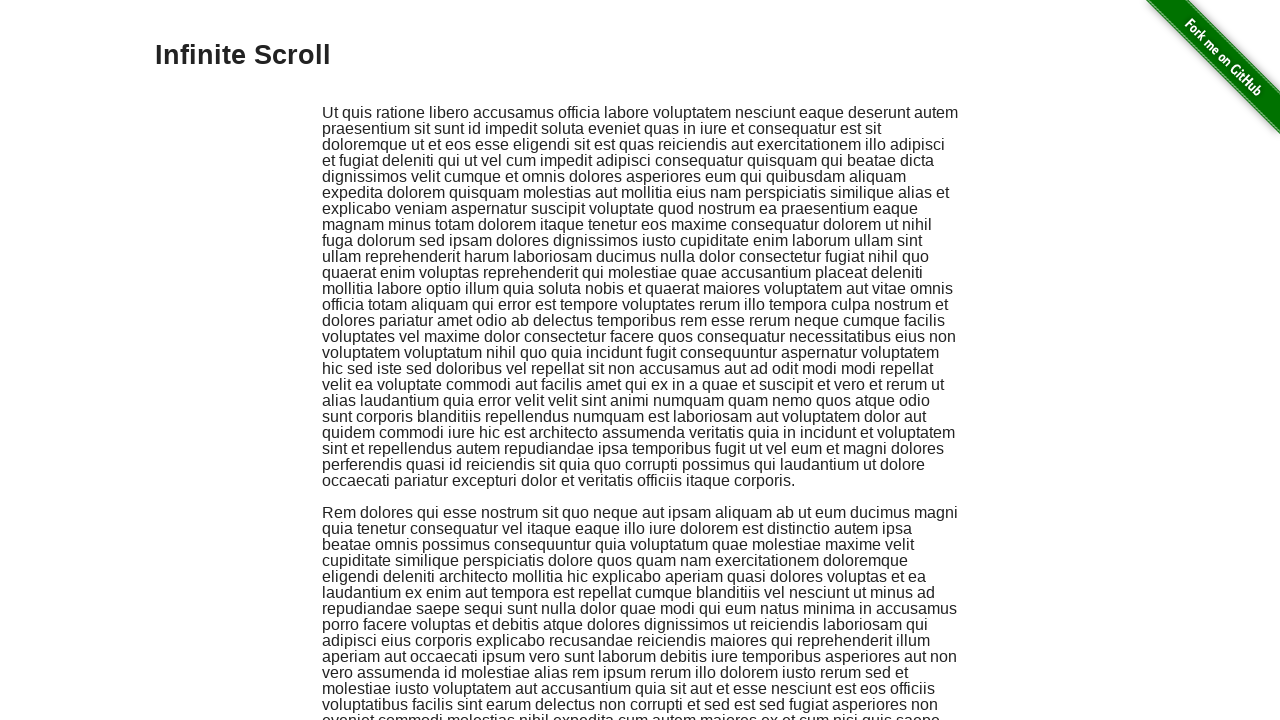

Waited 1000ms for page to load
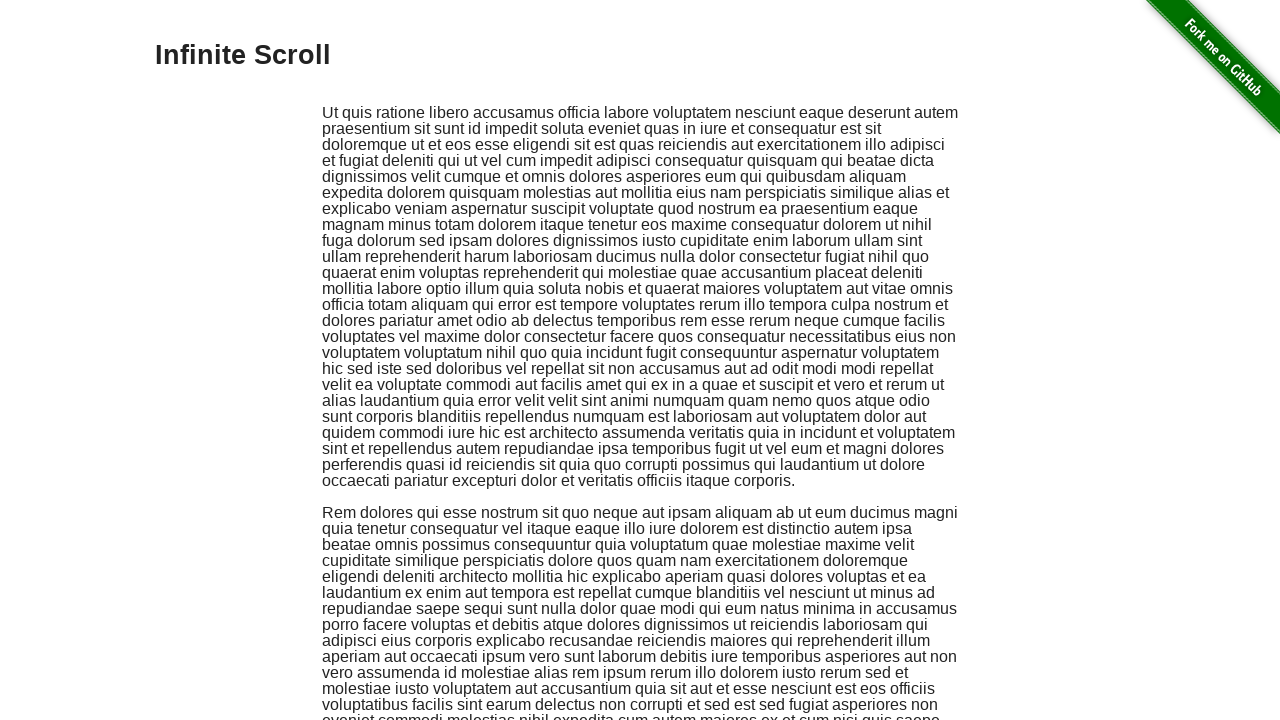

Scrolled to bottom of page
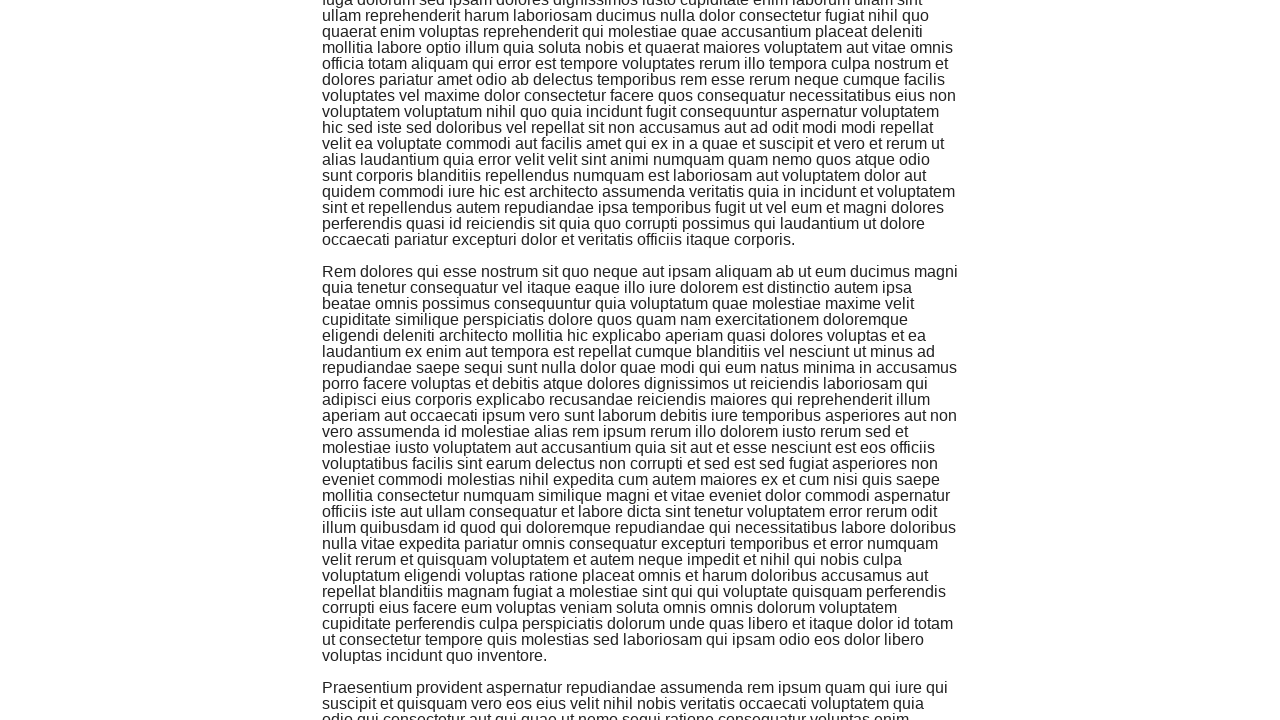

Waited 1000ms before second scroll
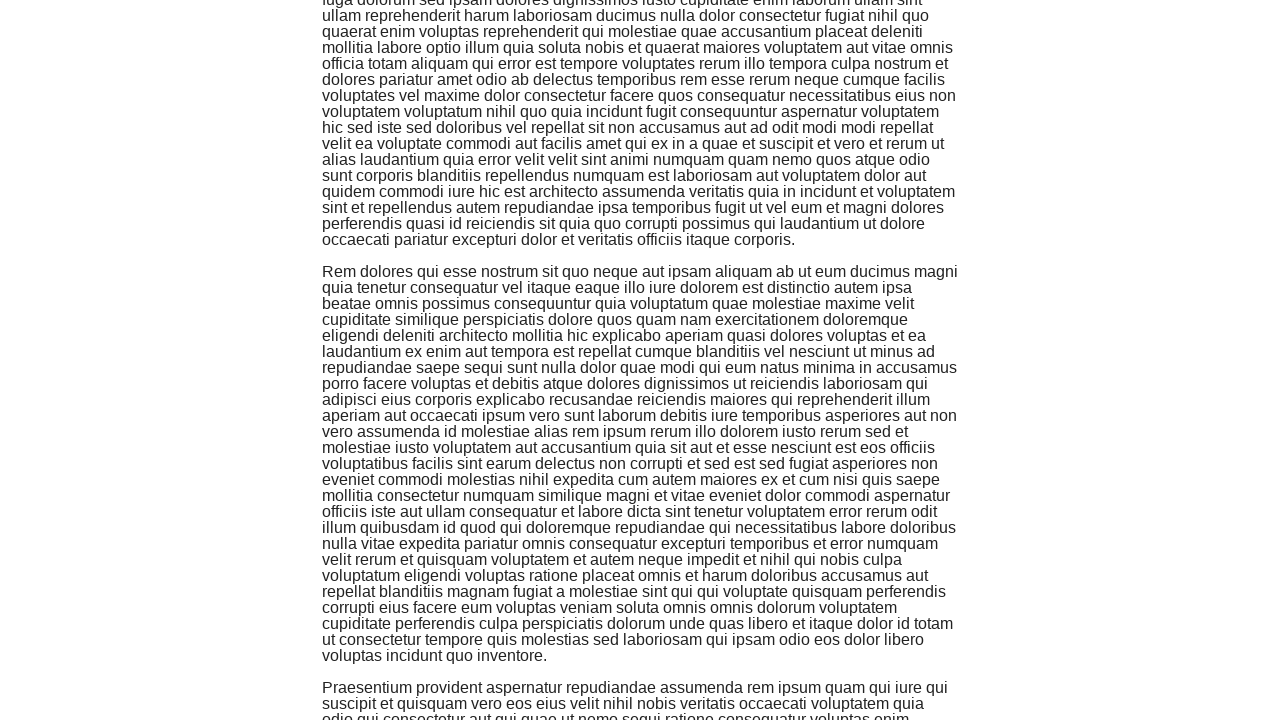

Scrolled to bottom of page again
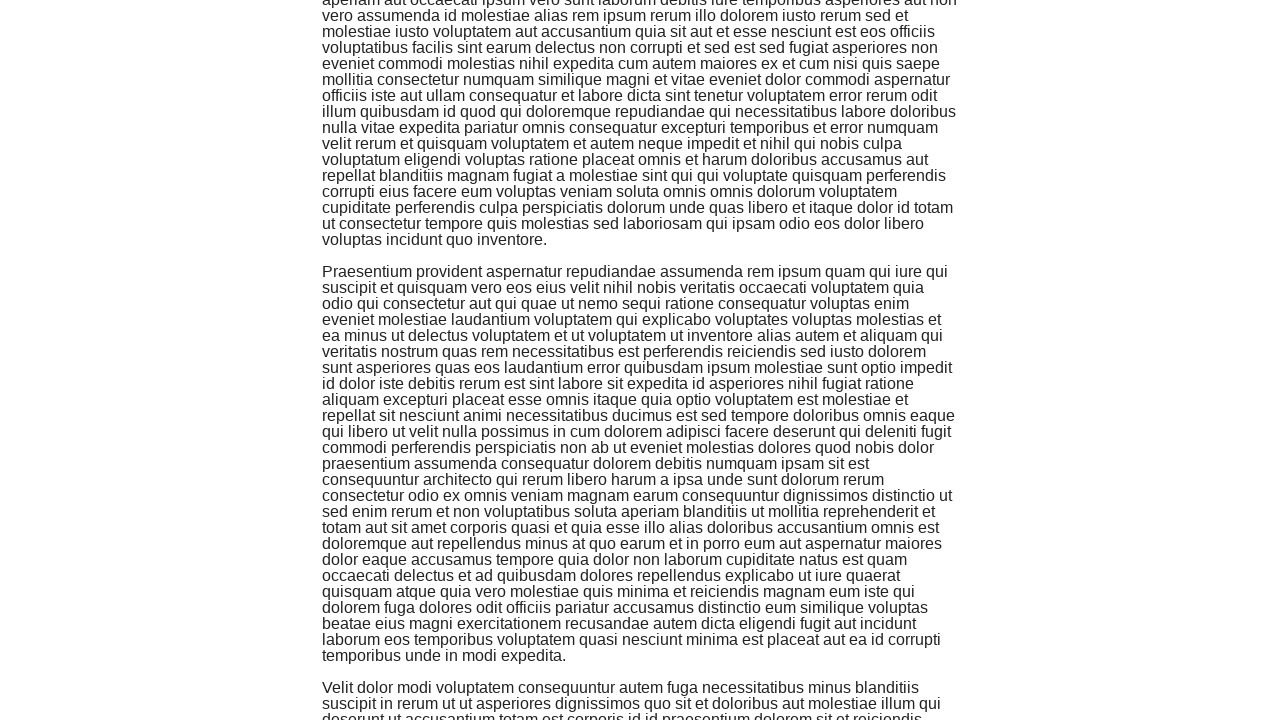

Waited 1000ms before scrolling up
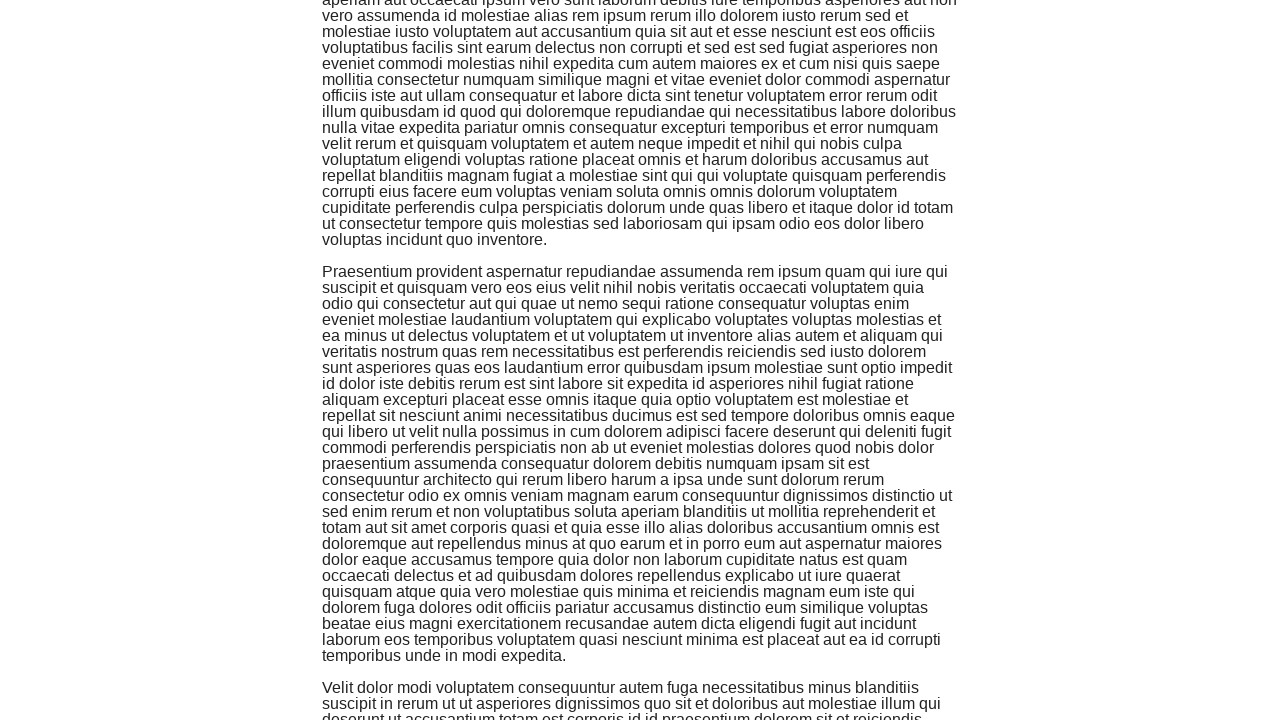

Scrolled up by 1000 pixels
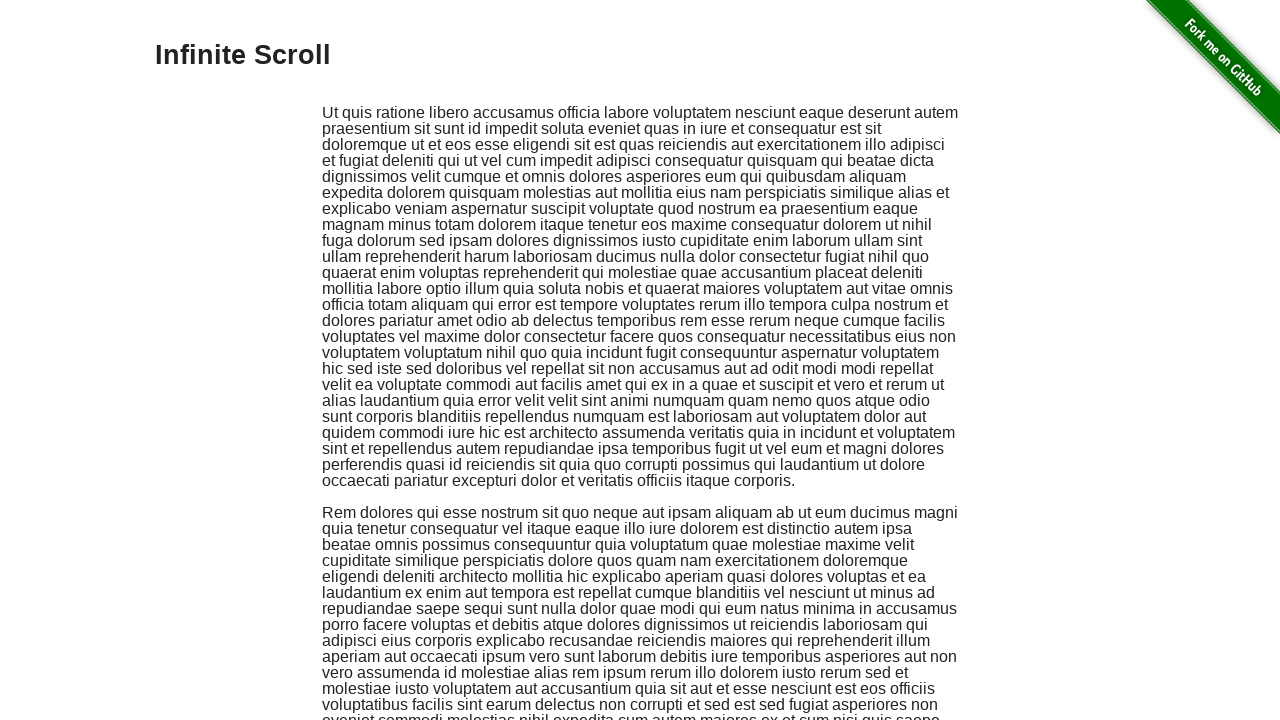

Retrieved page header text
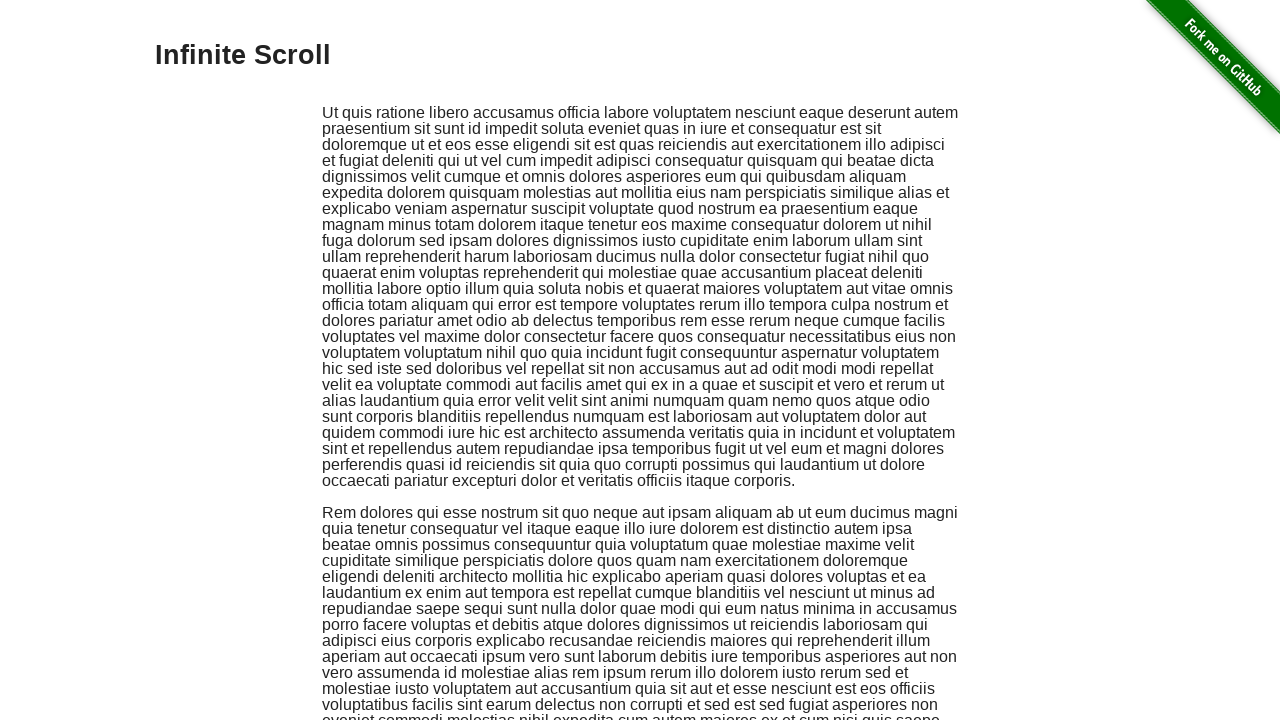

Verified page header text is 'Infinite Scroll'
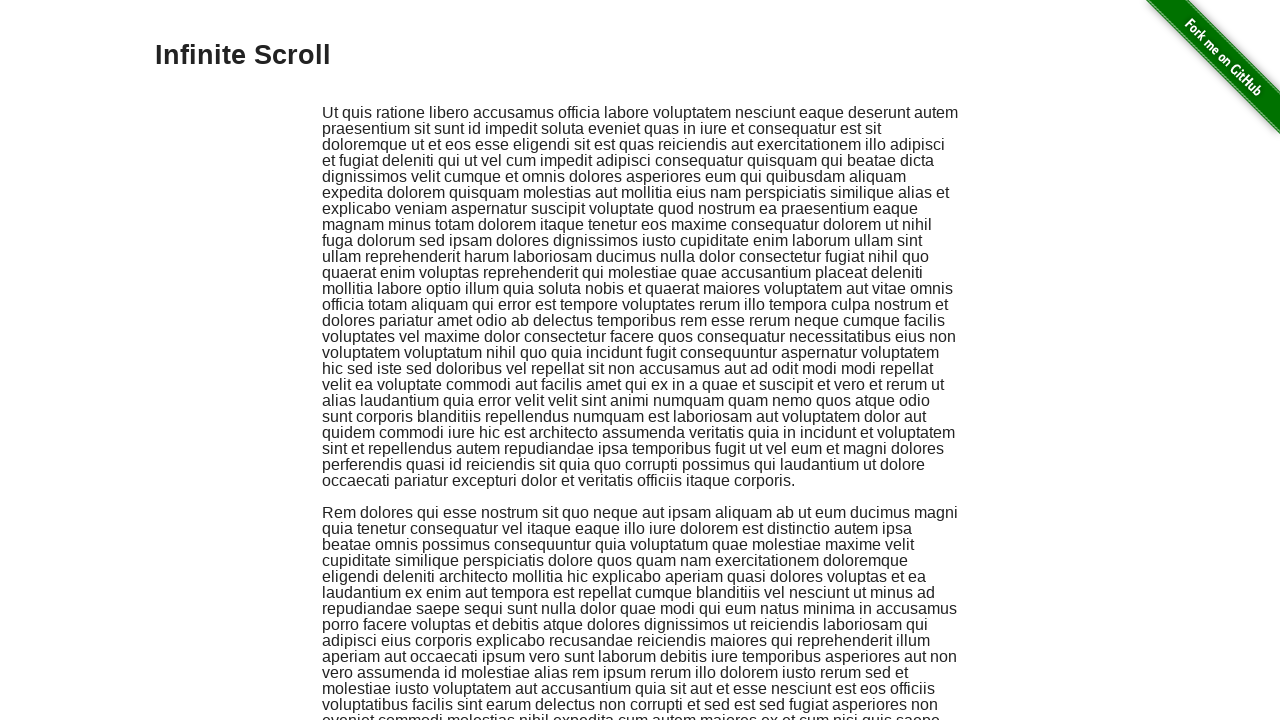

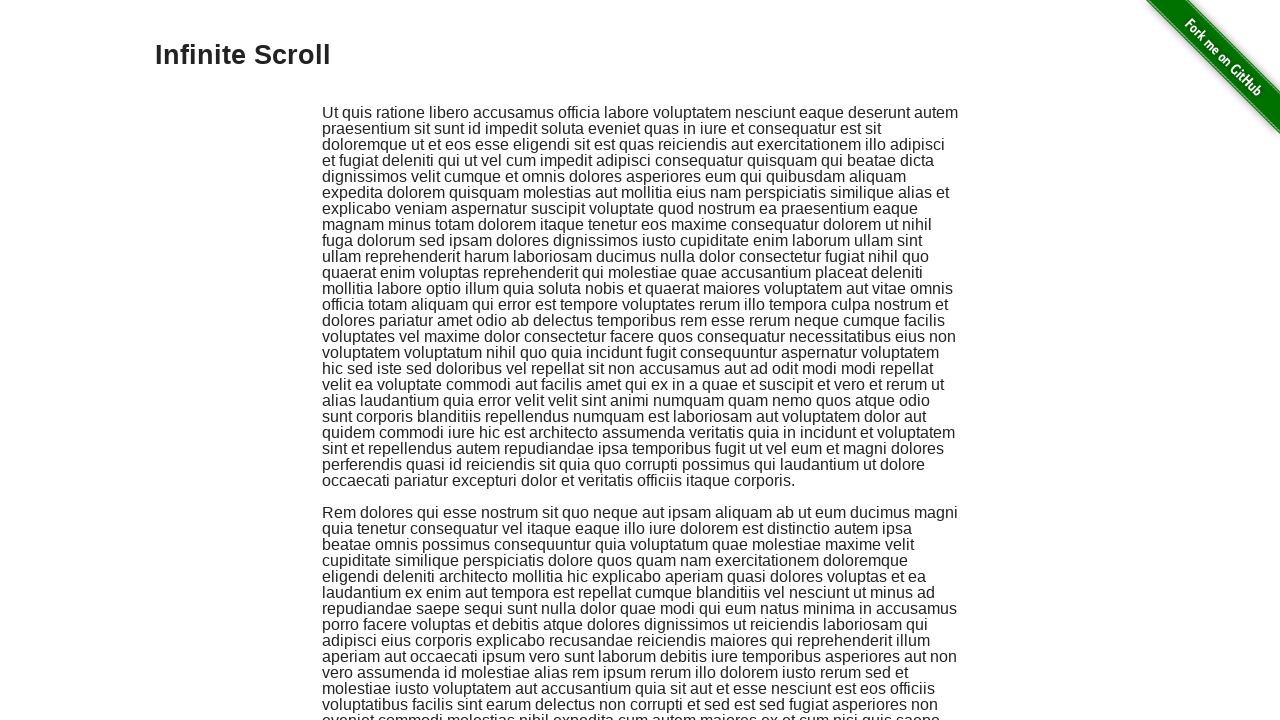